Tests JavaScript dialog handling by clicking a button that triggers an alert dialog and accepting it

Starting URL: https://practice.expandtesting.com/js-dialogs

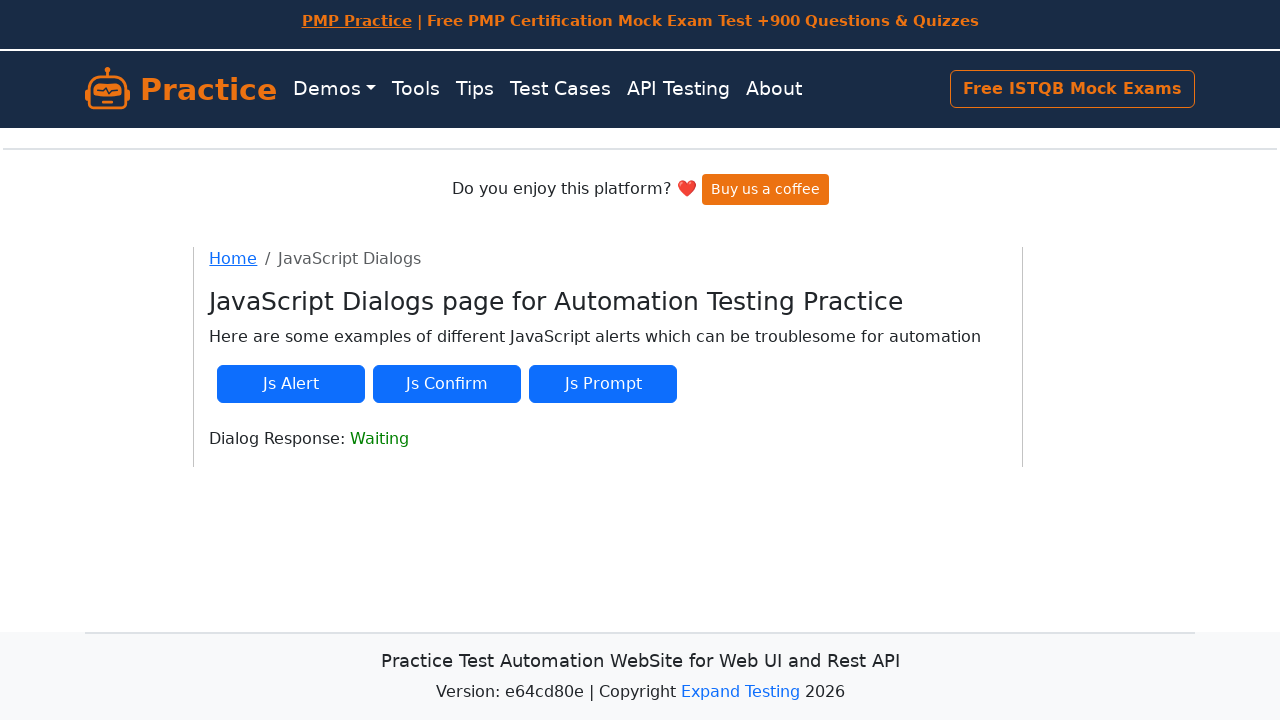

Set up dialog handler to accept alerts
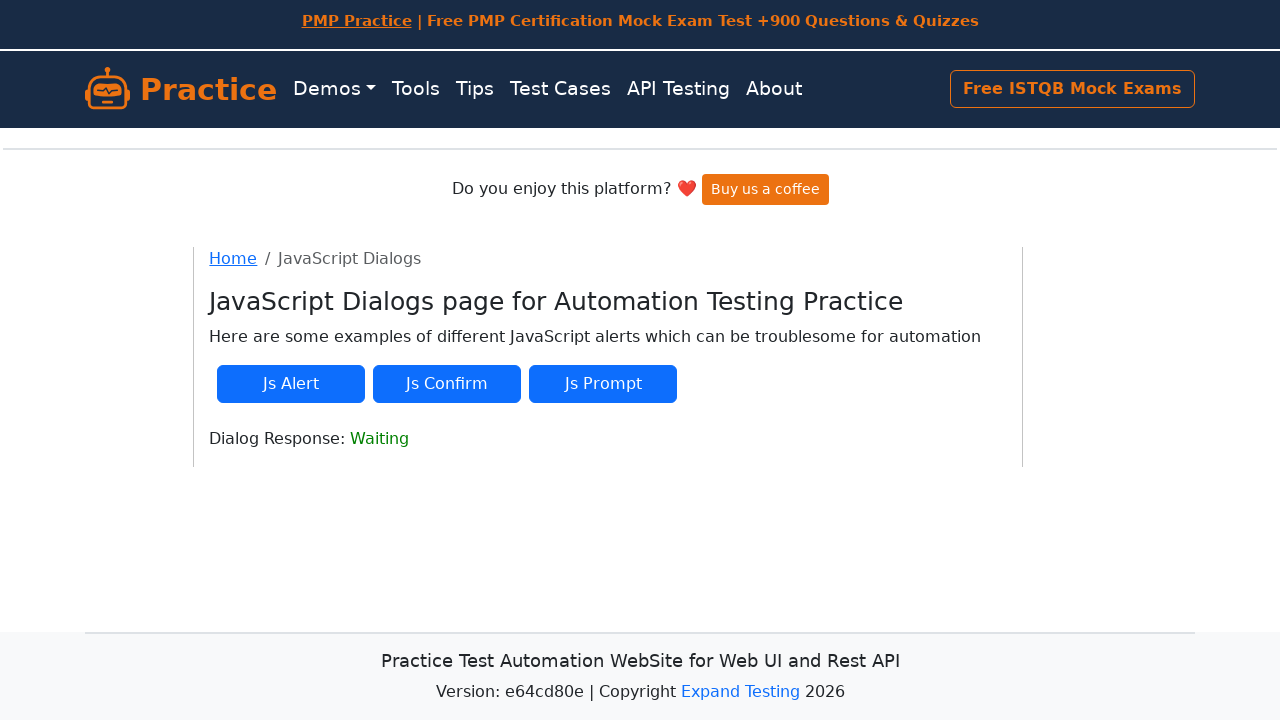

Clicked JS alert button to trigger dialog at (291, 384) on #js-alert
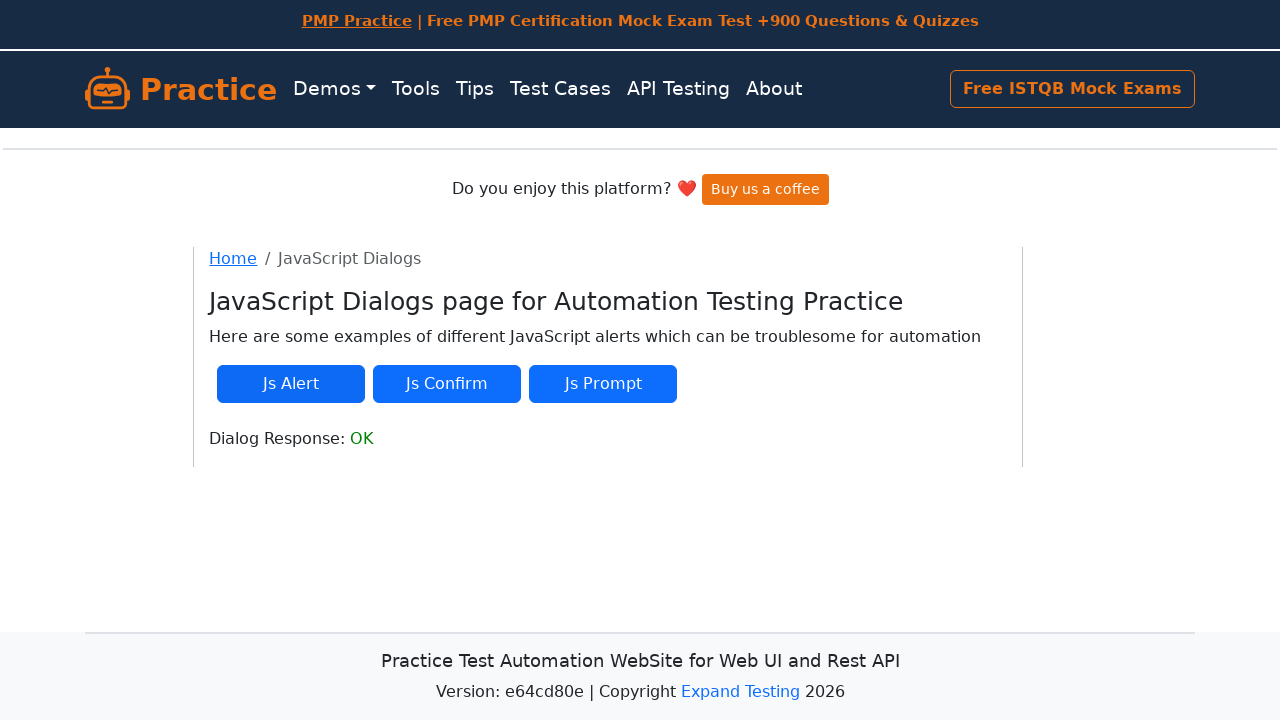

Waited for page to stabilize after dialog
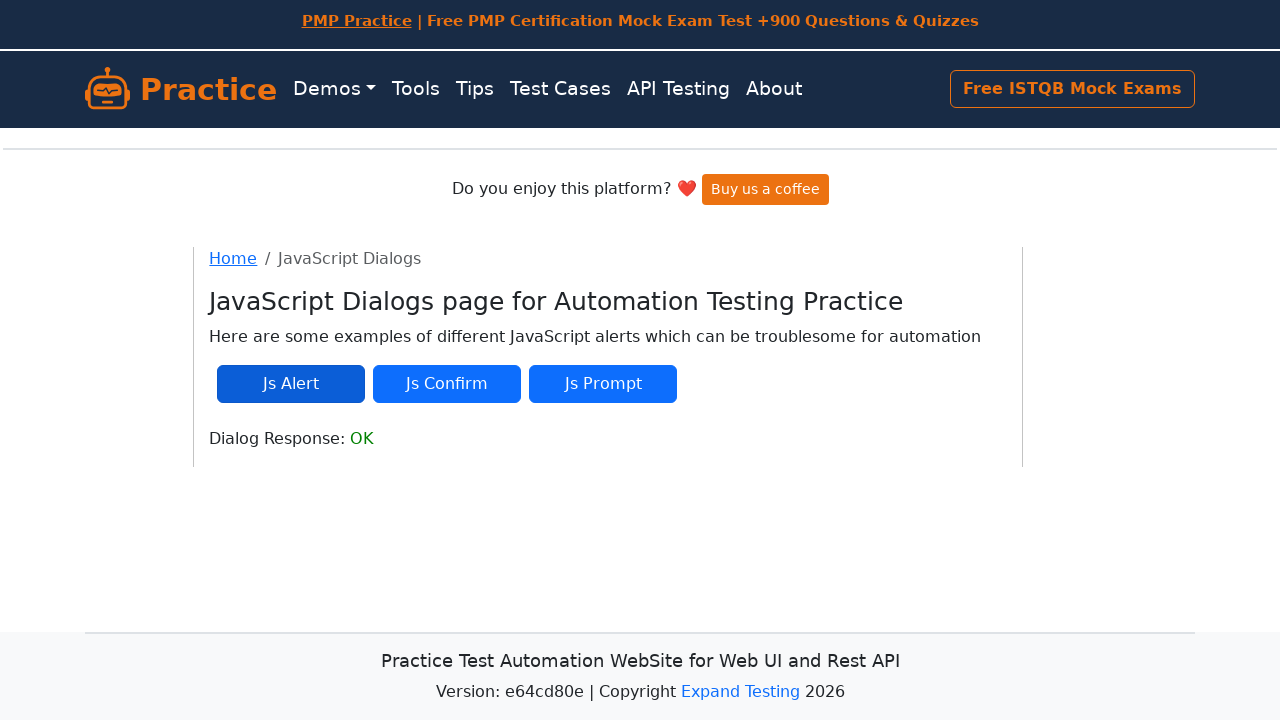

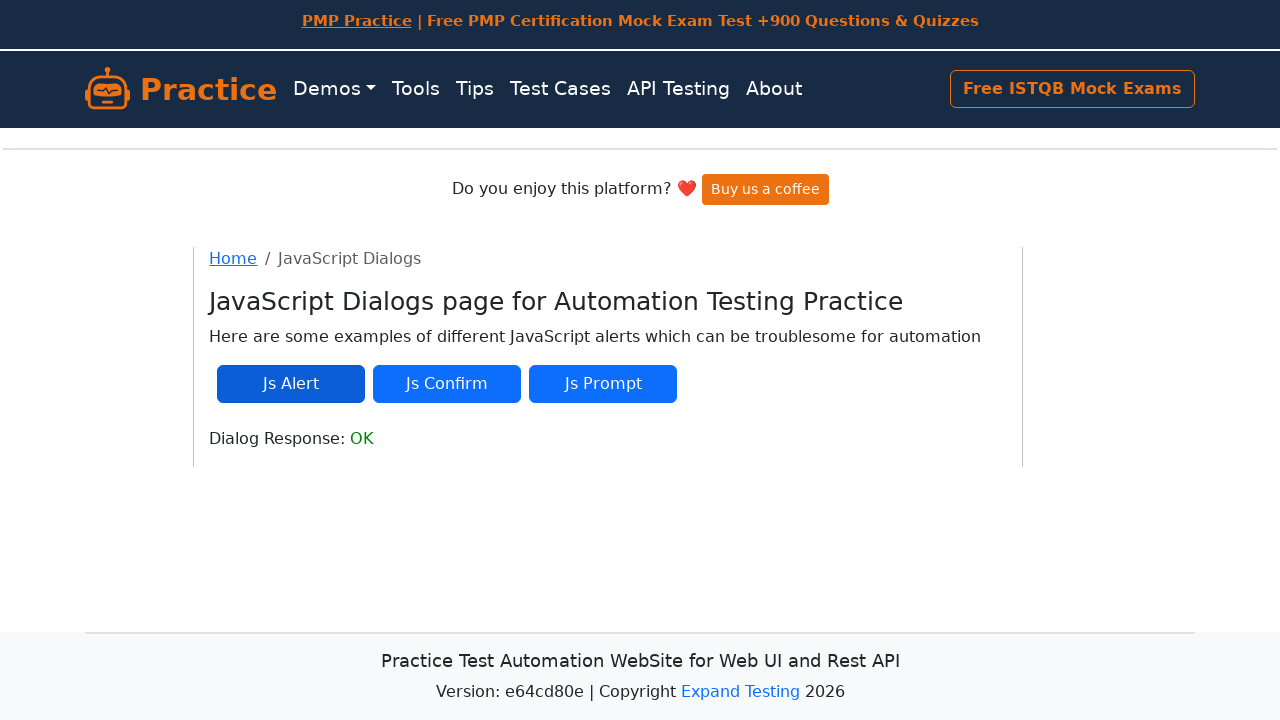